Tests radio button functionality by selecting the "Red" color option and "Football" sport option on a test page, verifying each selection is properly registered.

Starting URL: https://testcenter.techproeducation.com/index.php?page=radio-buttons

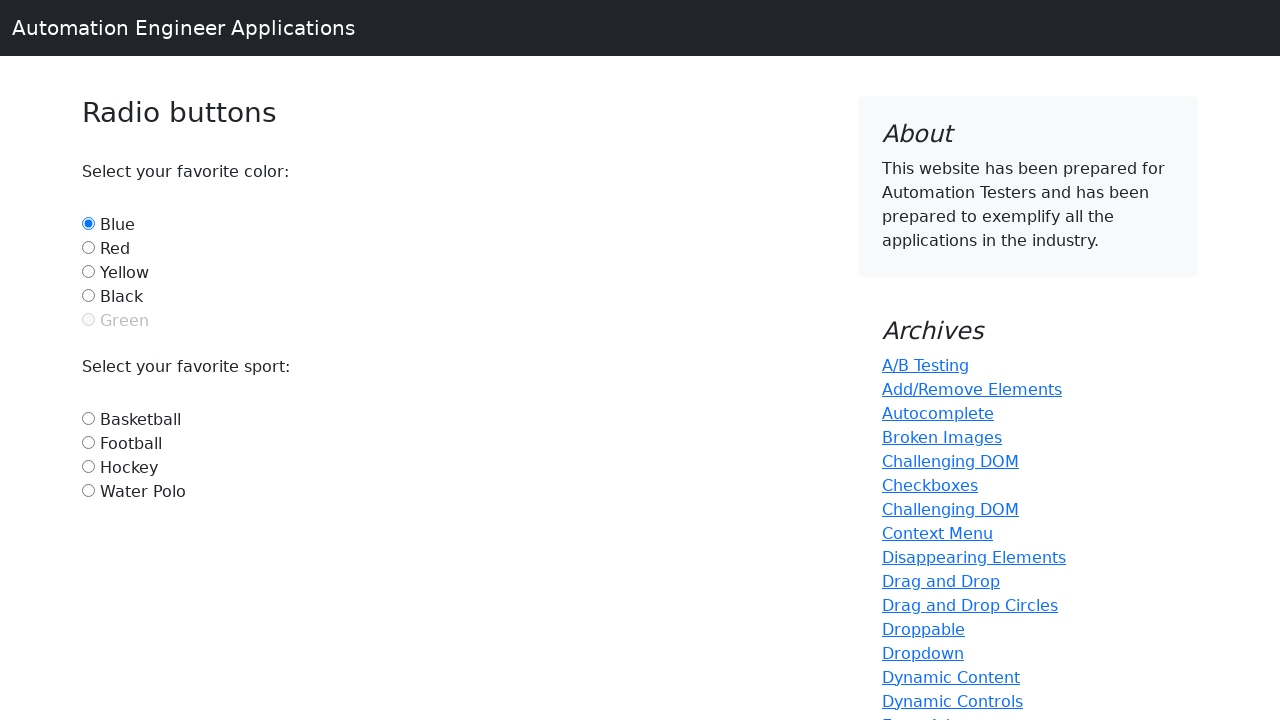

Clicked Red radio button at (88, 247) on #red
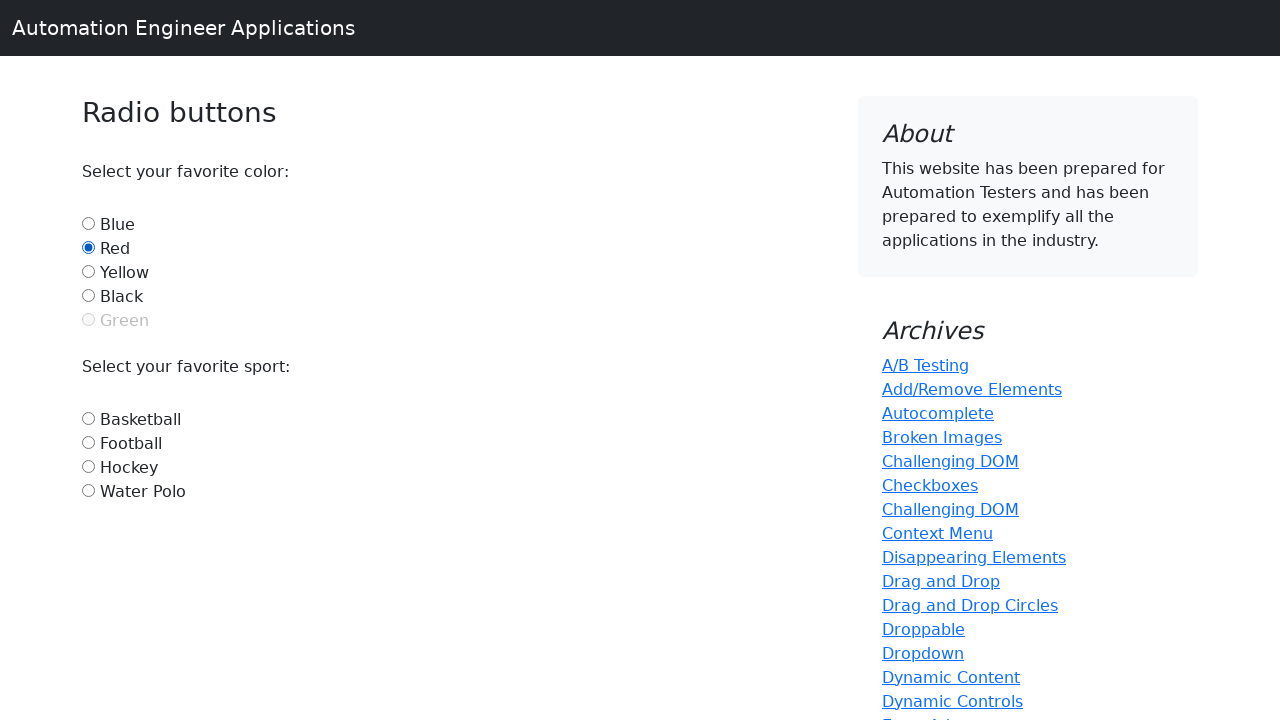

Verified Red radio button is selected
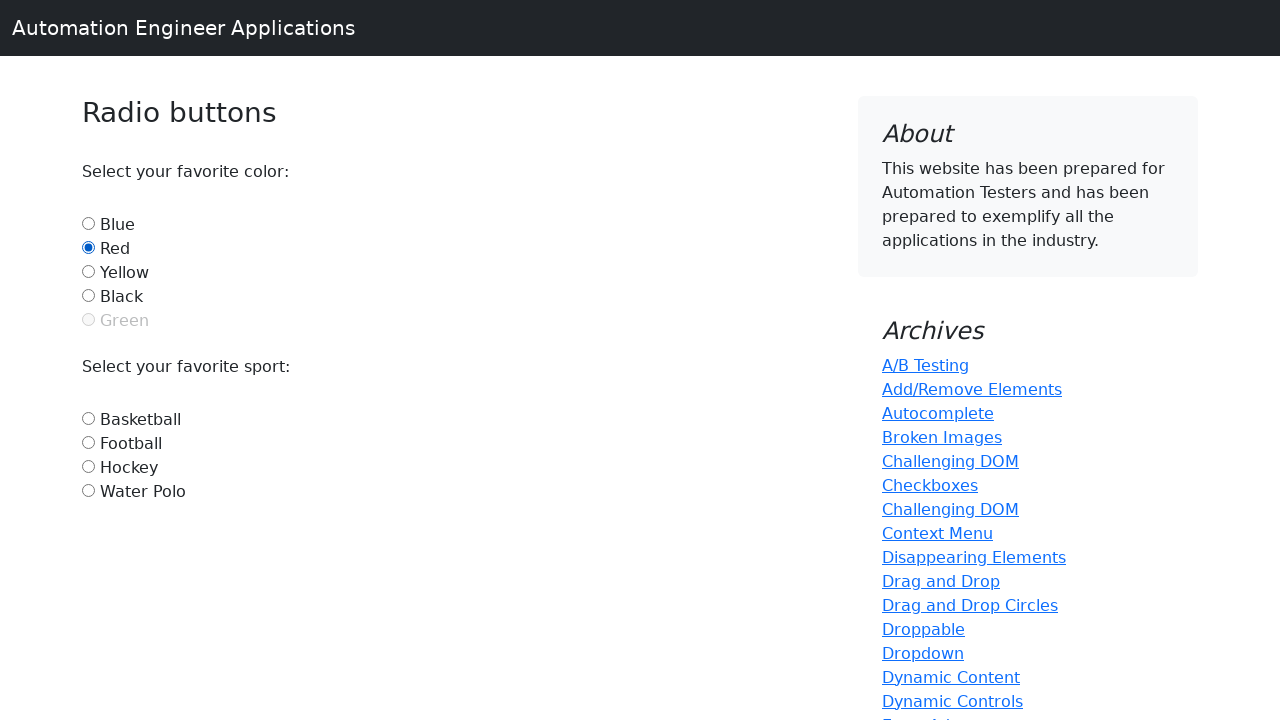

Clicked Football radio button at (88, 442) on #football
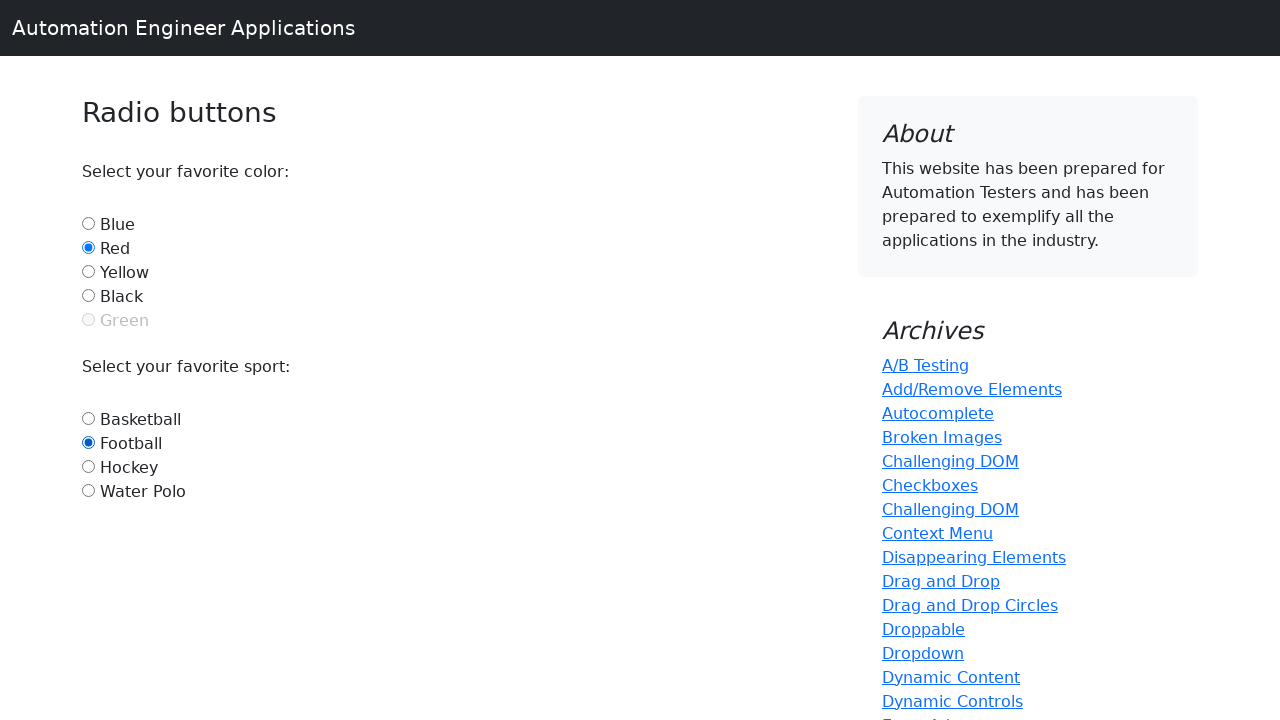

Verified Football radio button is selected
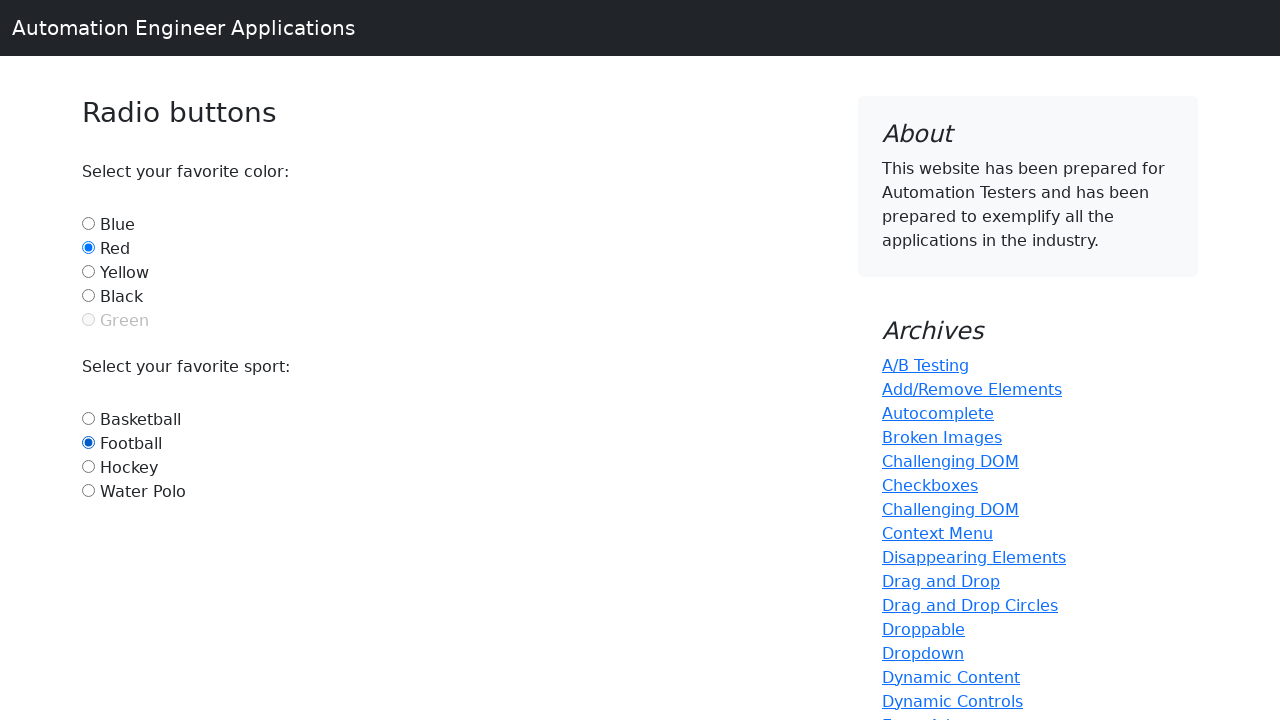

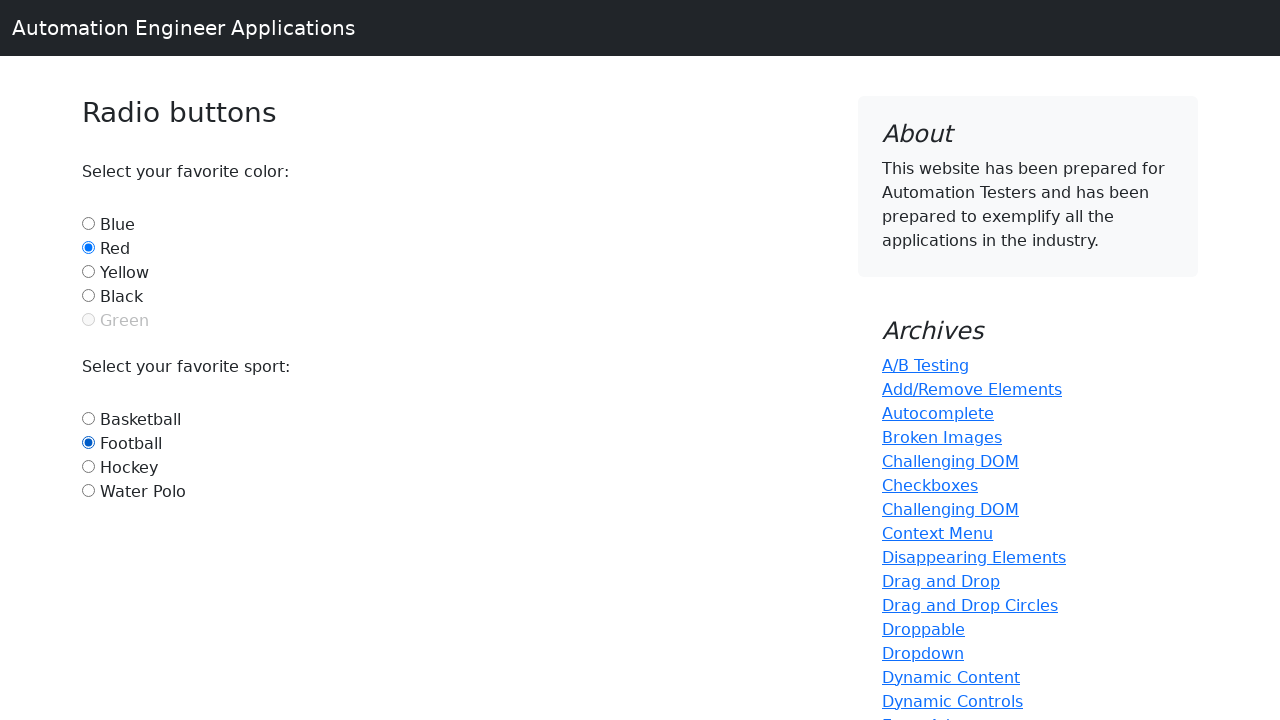